Loads the Chrome Dinosaur T-Rex Runner game page and verifies it loaded correctly by checking the page title

Starting URL: https://dinorunner.com

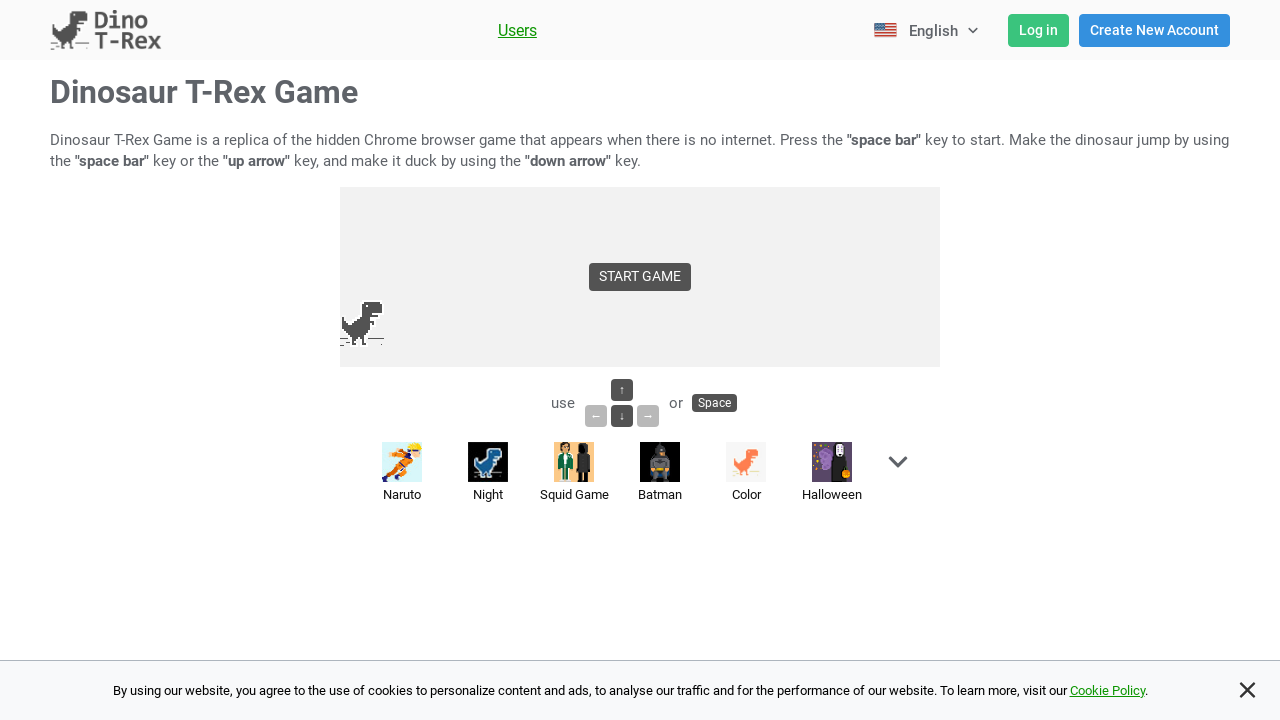

Navigated to Chrome Dinosaur T-Rex Runner game page
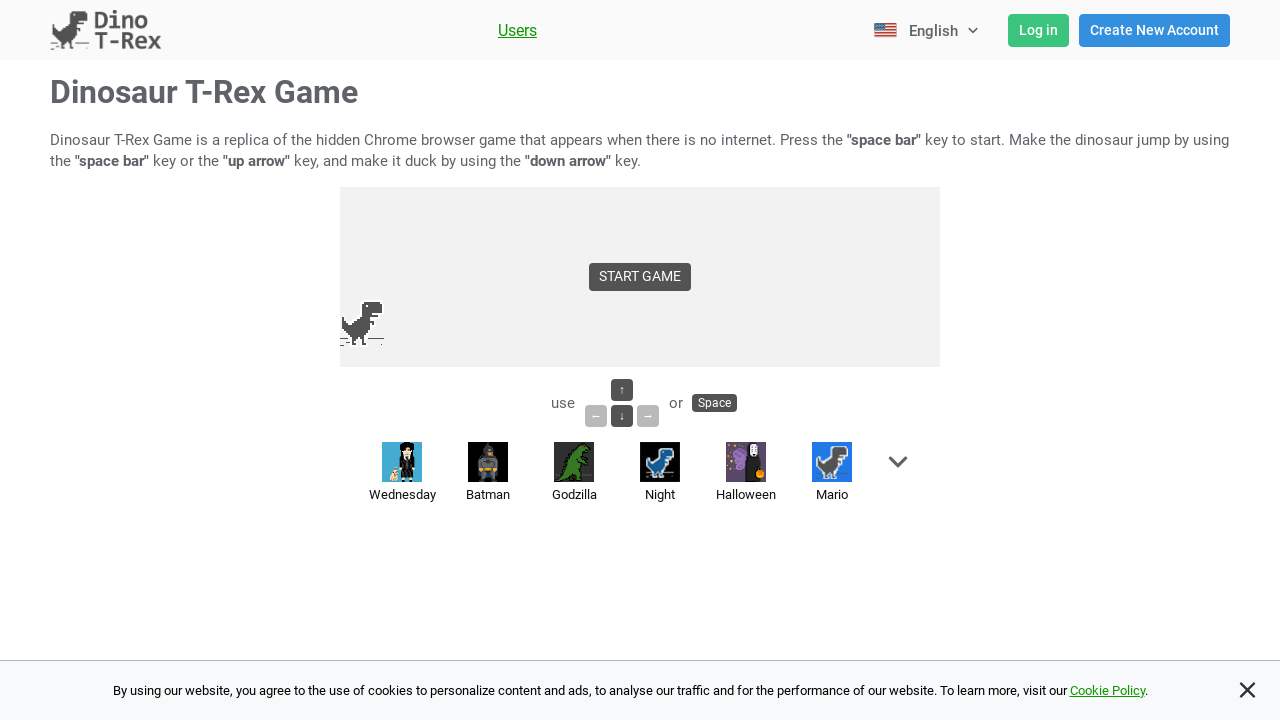

Page fully loaded (DOM content loaded)
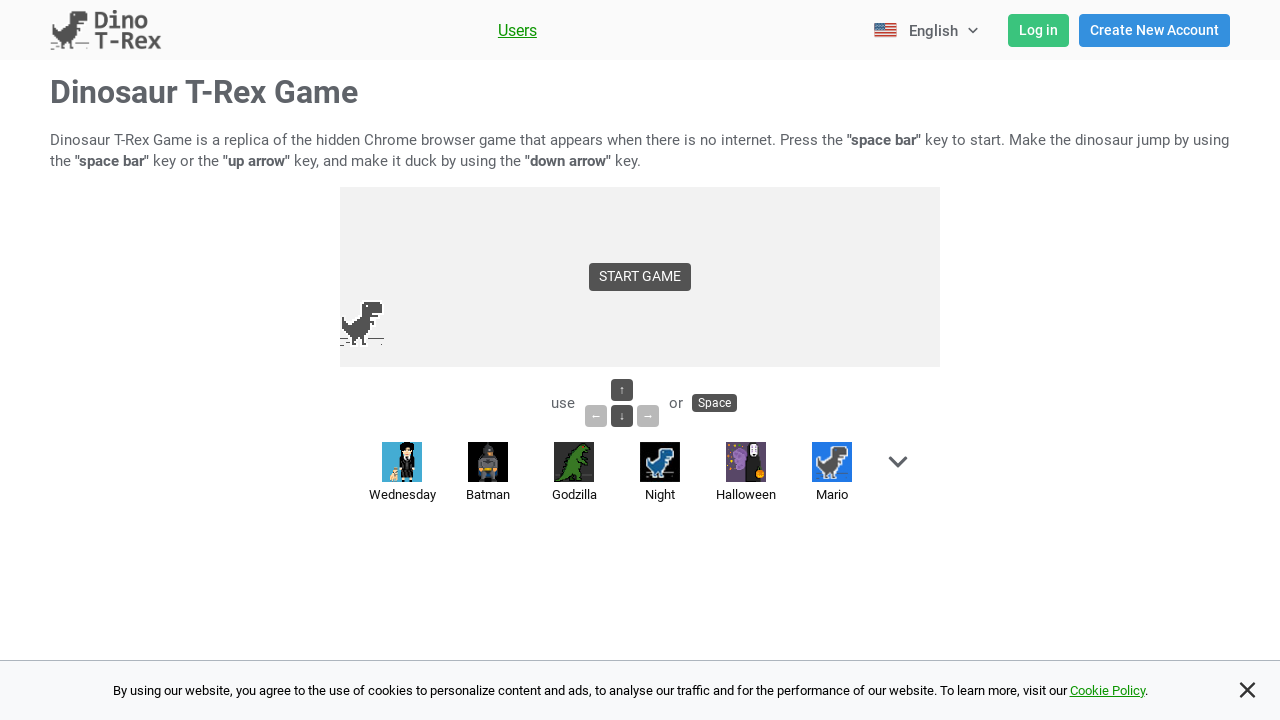

Verified page title is correct: 'Dinosaur T-Rex Game - Chrome Dino Runner Online'
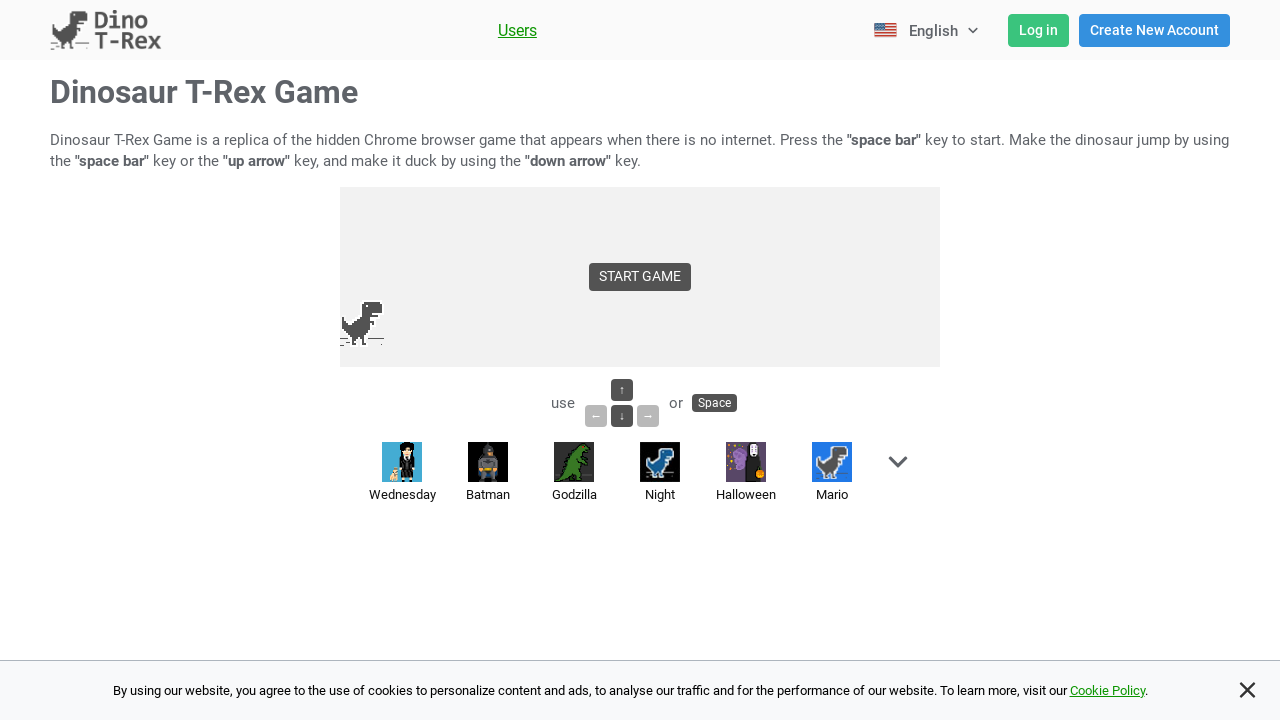

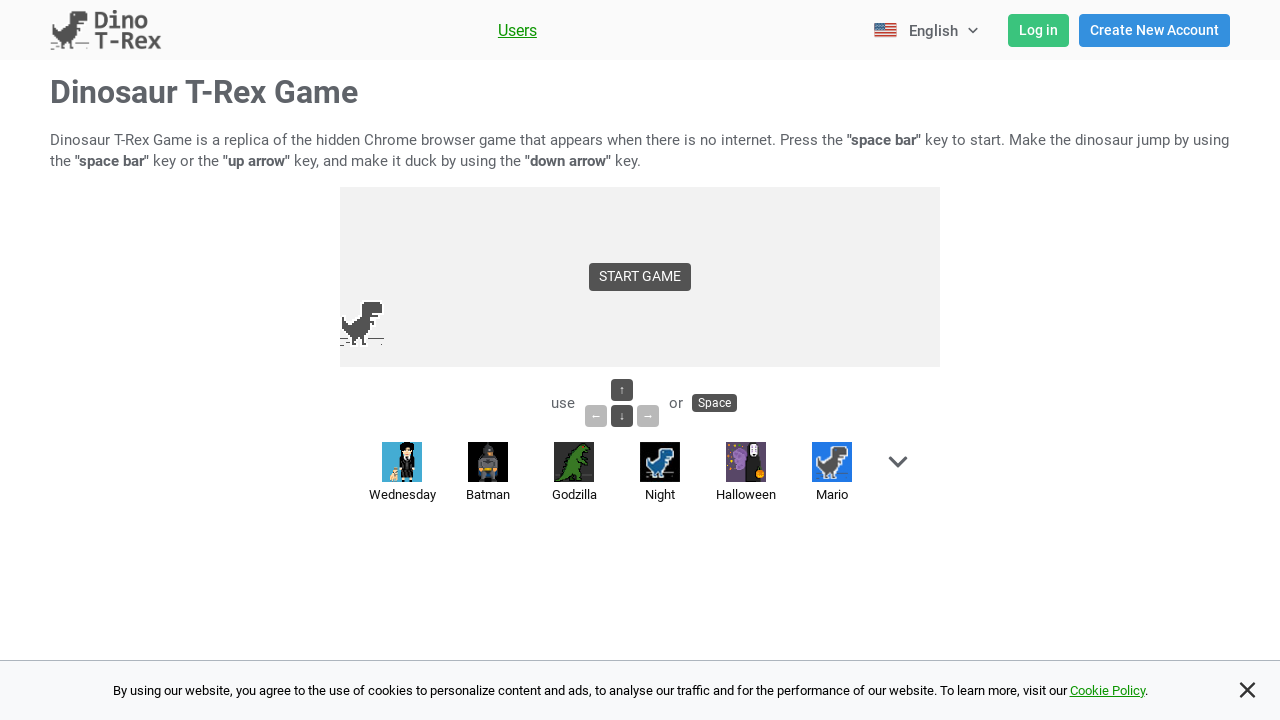